Parameterized test that adds different todo items to the TodoMVC app and verifies they appear. Testing with "Todo item 1 string here".

Starting URL: https://demo.playwright.dev/todomvc/

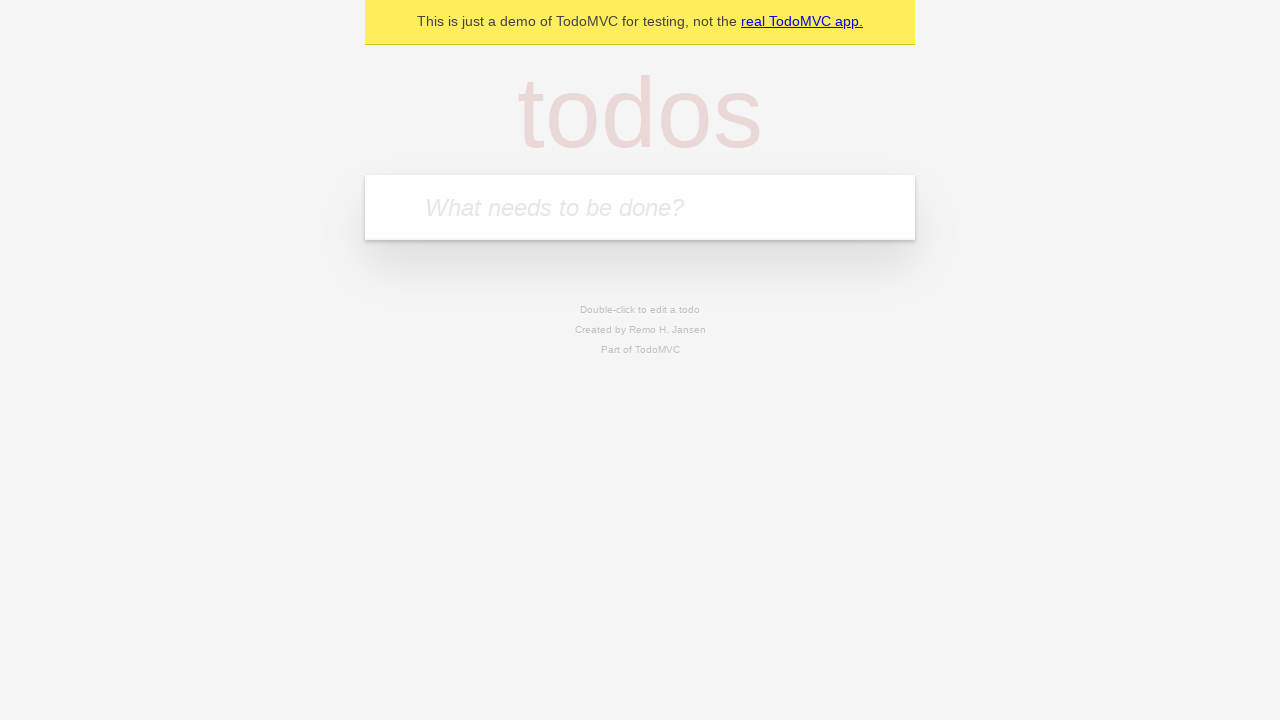

Clicked on the todo input field at (640, 207) on internal:attr=[placeholder="What needs to be done?"i]
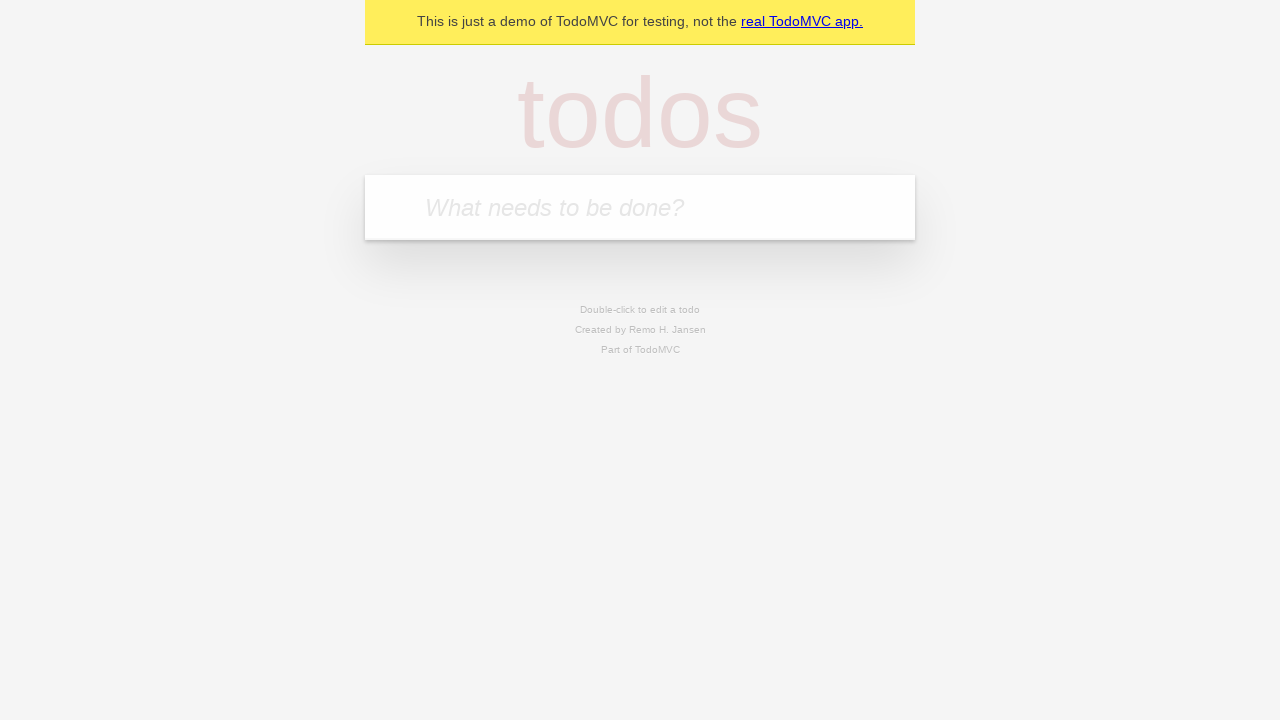

Filled todo input with 'Todo item 1 string here' on internal:attr=[placeholder="What needs to be done?"i]
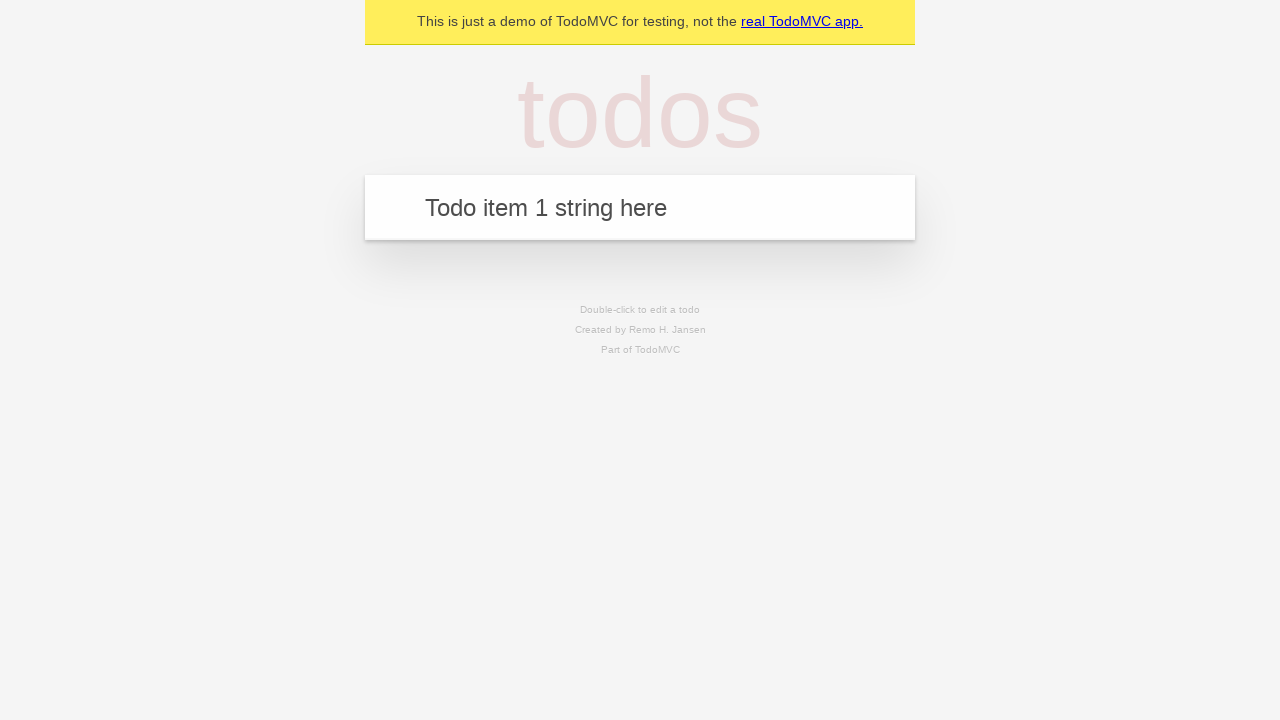

Pressed Enter to add the todo item on internal:attr=[placeholder="What needs to be done?"i]
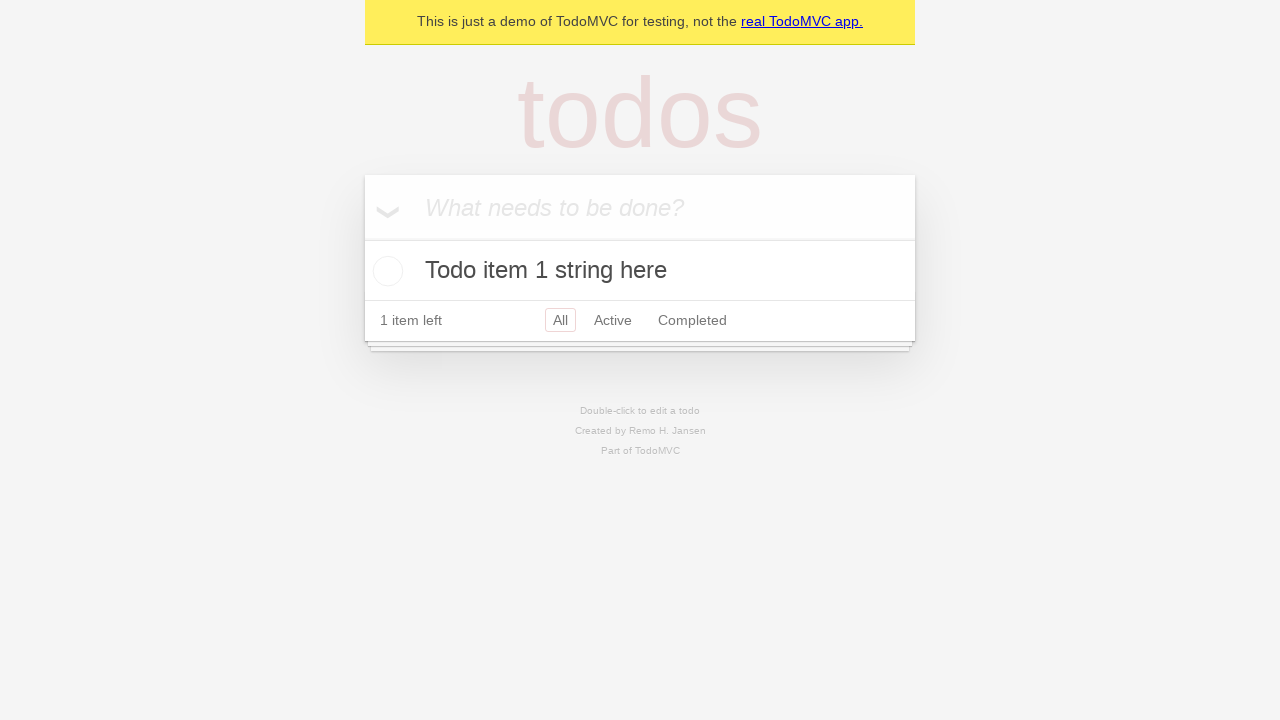

Verified that todo item 'Todo item 1 string here' is visible
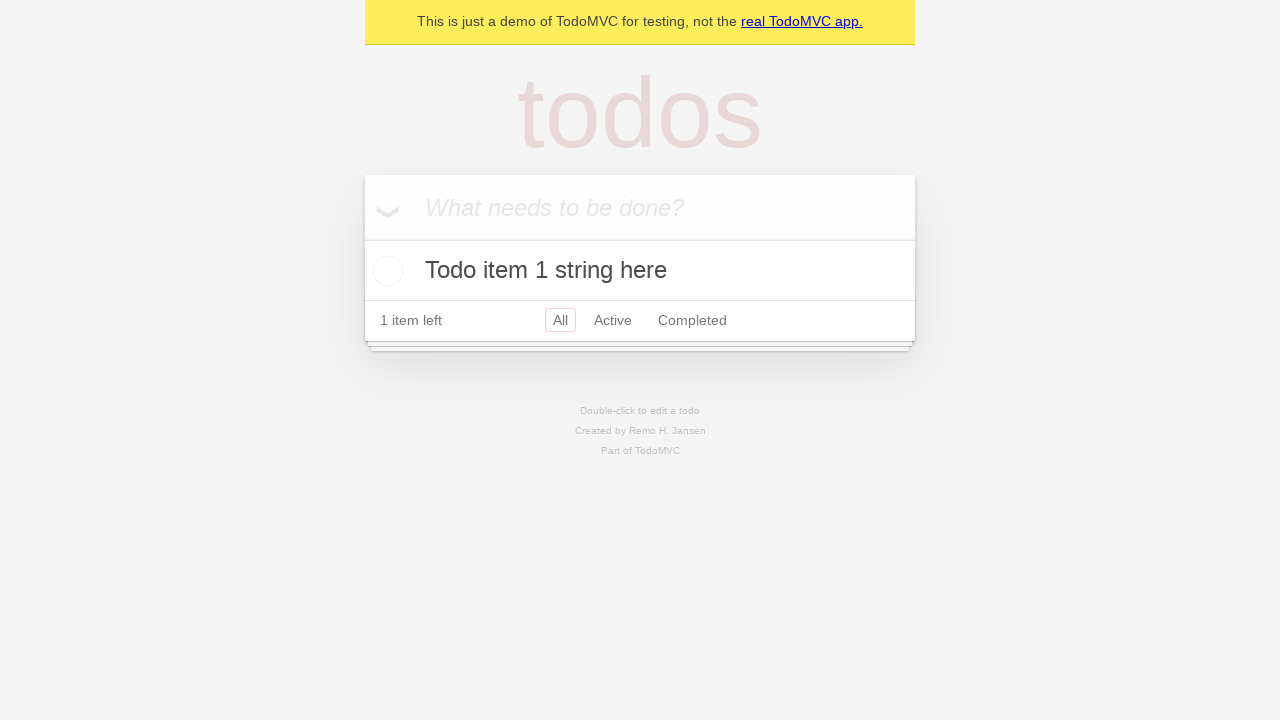

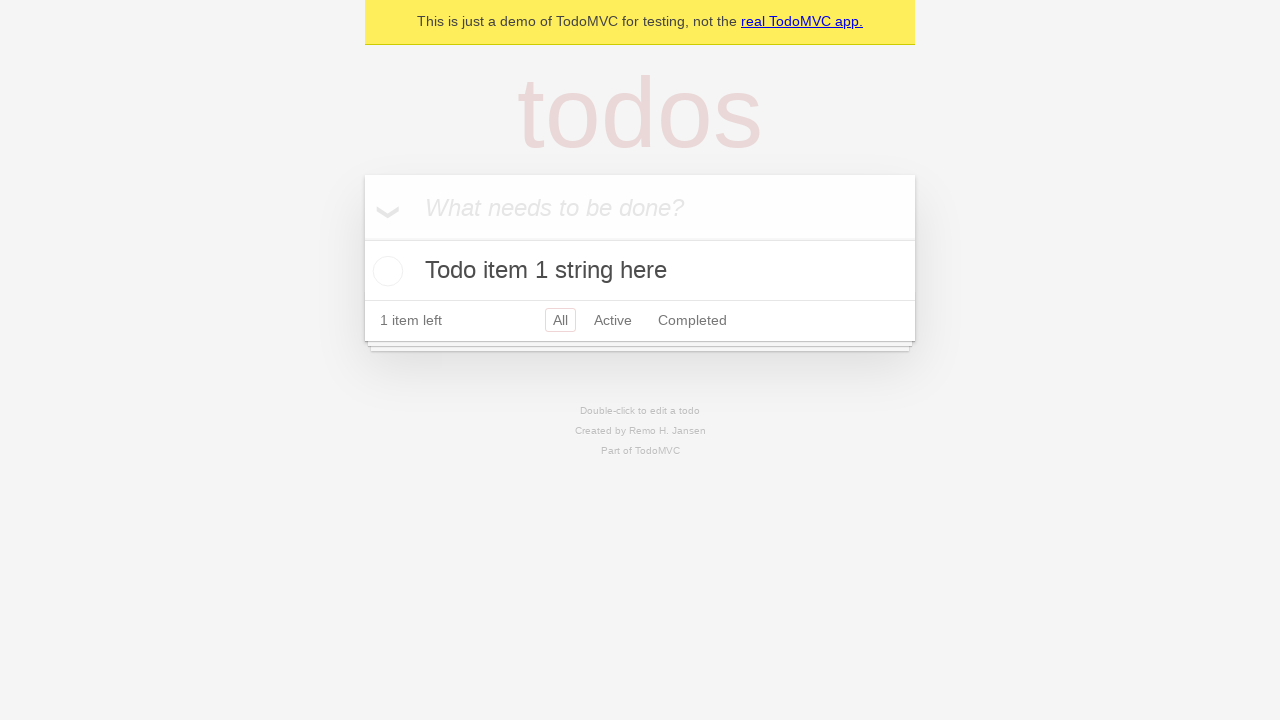